Tests browser tab and window management by opening new tabs and windows and navigating to different URLs in each

Starting URL: https://demo.nopcommerce.com/

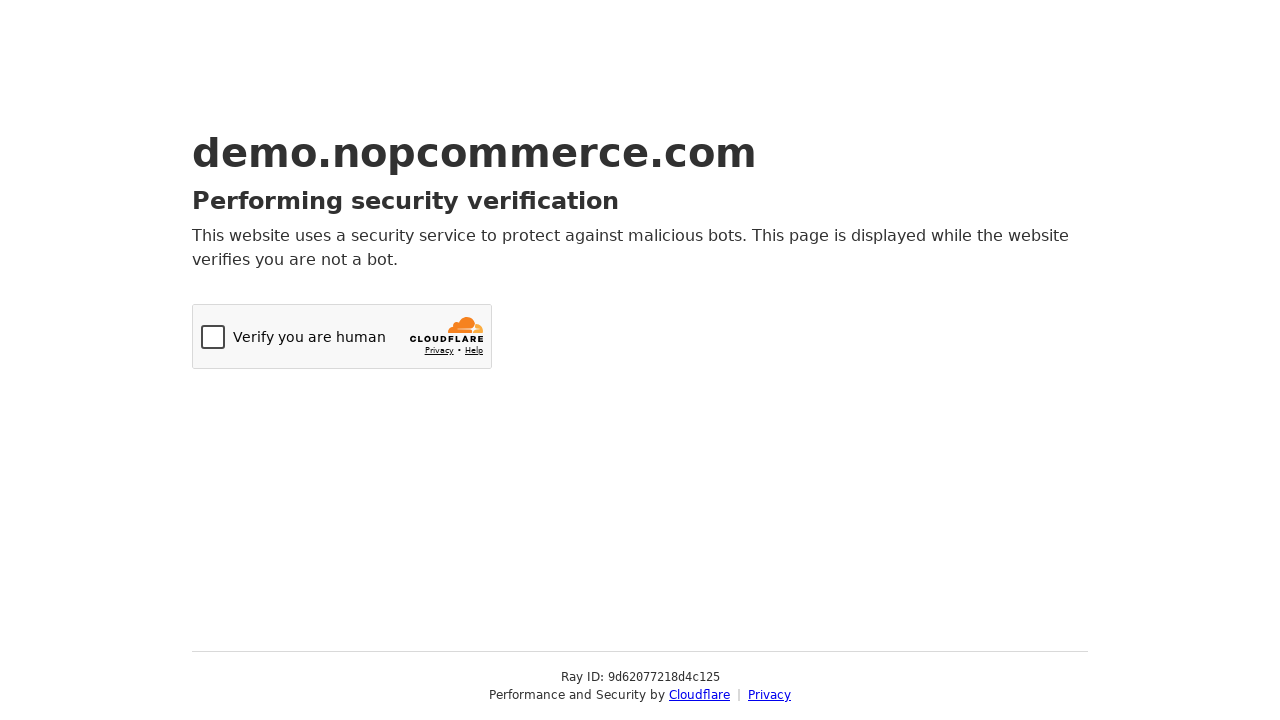

Opened a new tab
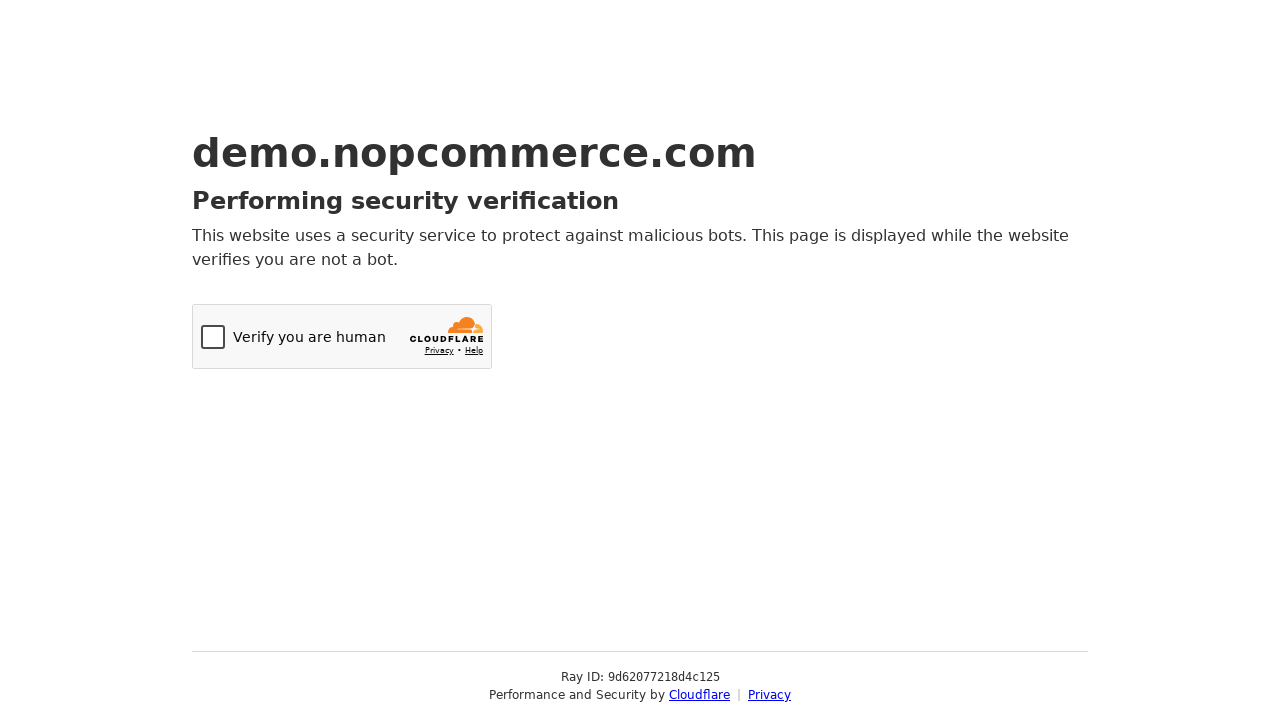

Navigated new tab to OrangeHRM login page
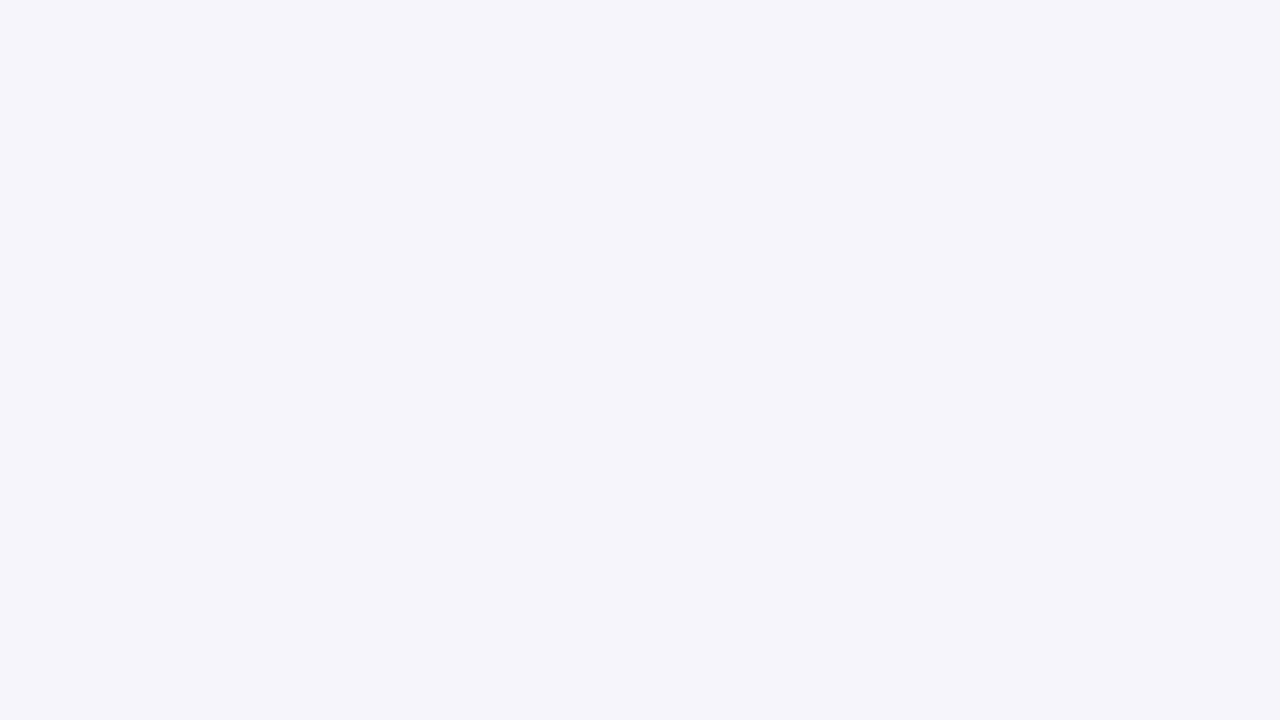

Navigated original page to nopCommerce home
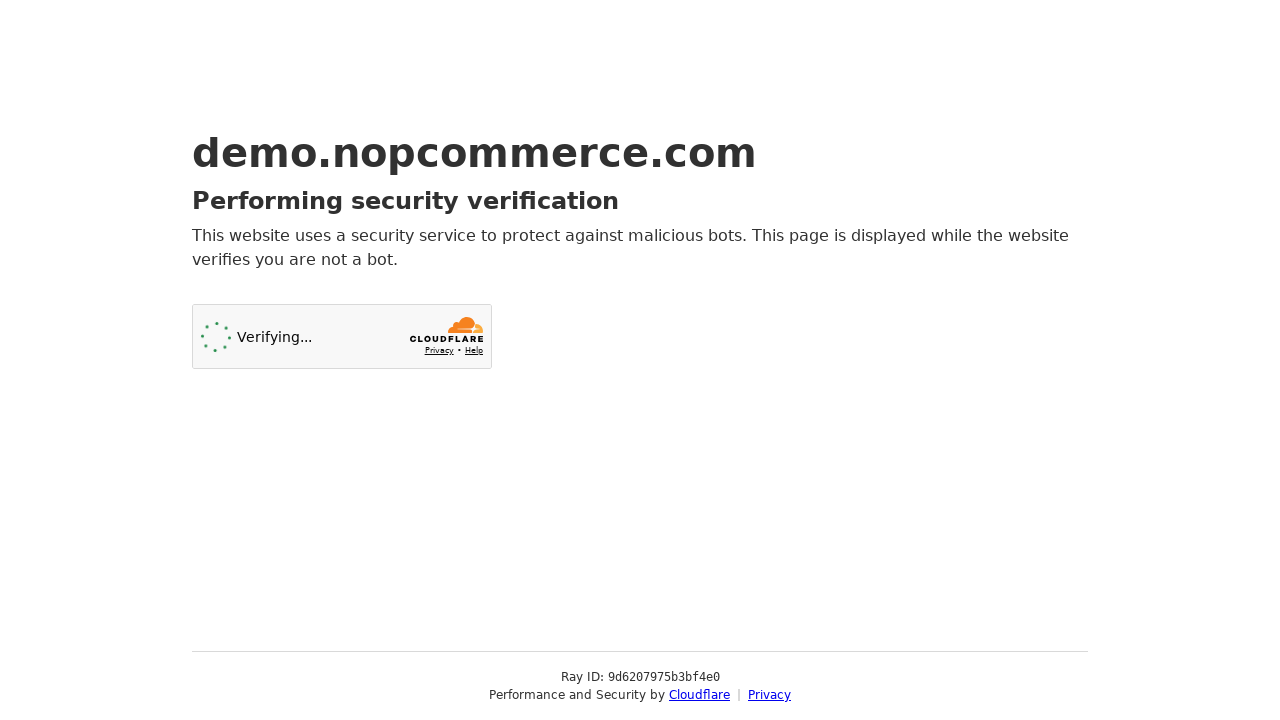

Opened a new window
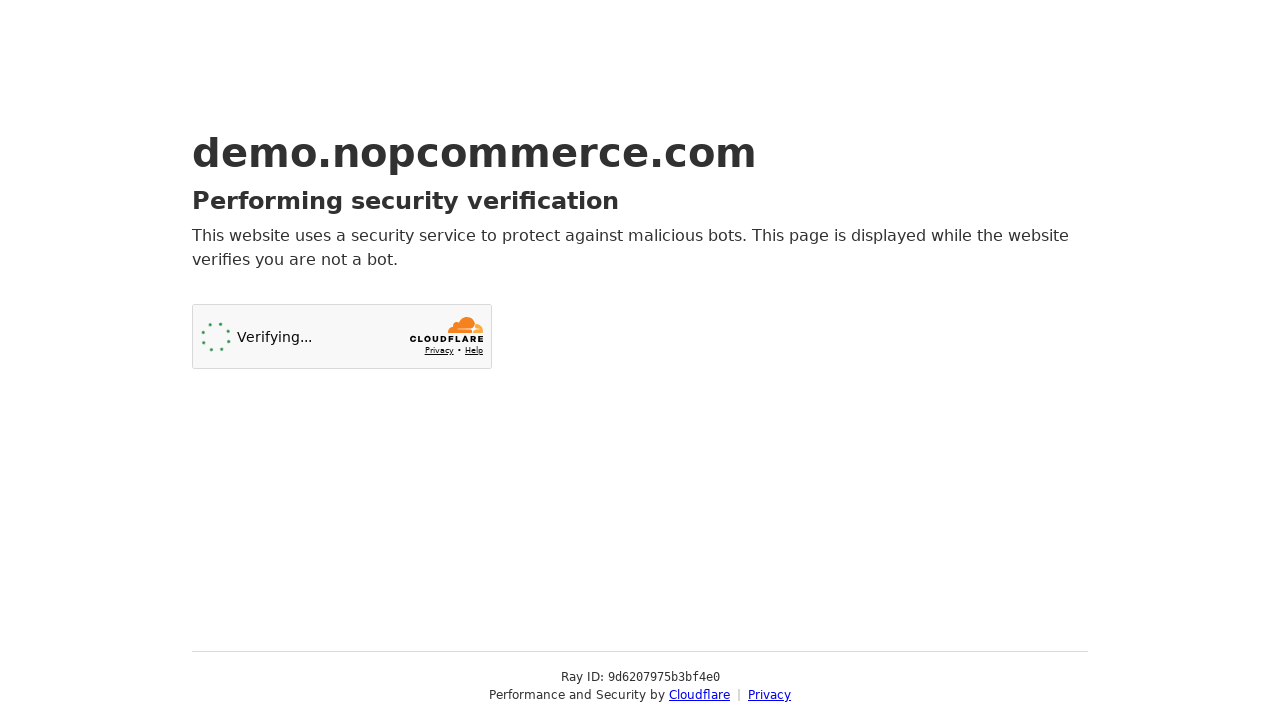

Navigated new window to OrangeHRM login page
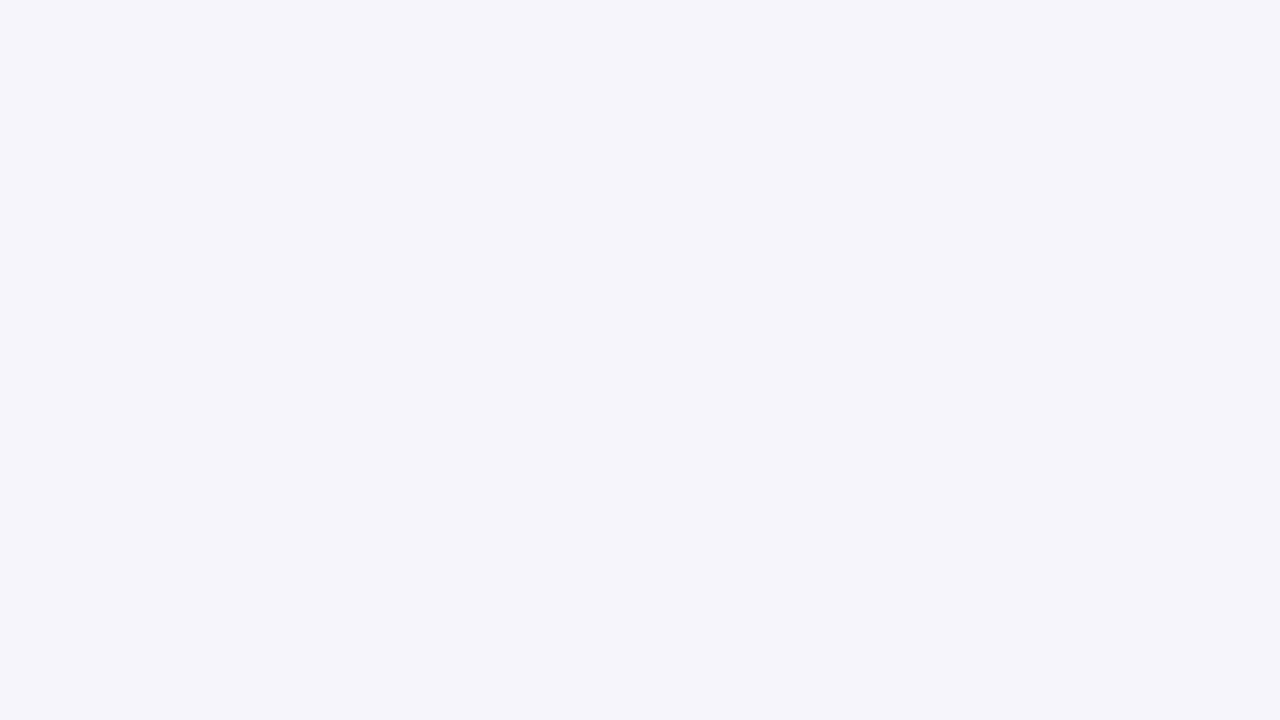

New window DOM content loaded
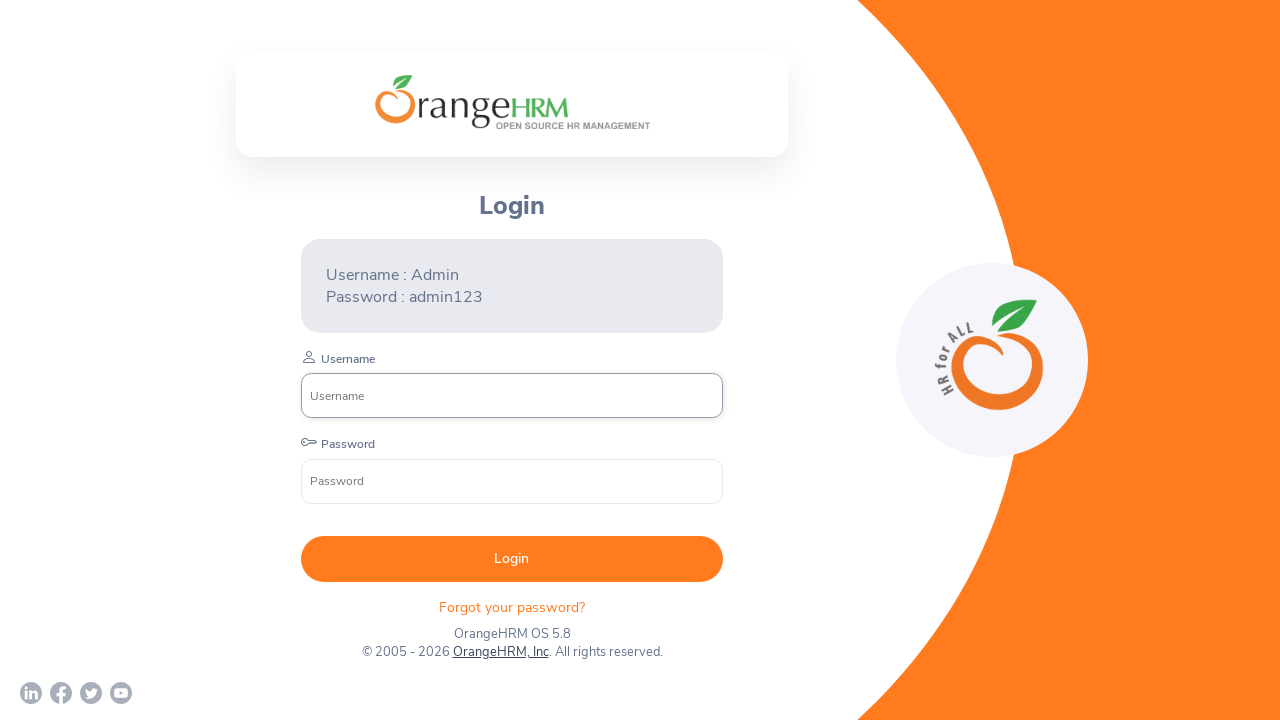

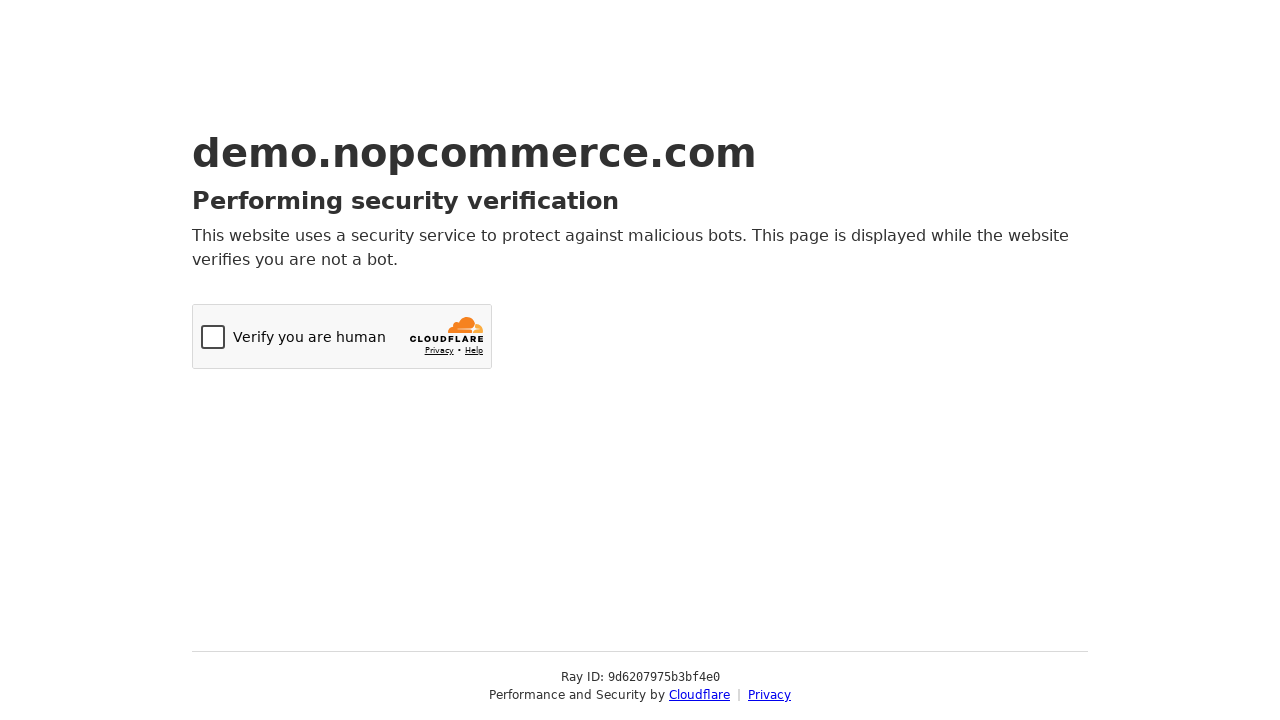